Tests relative locator functionality by interacting with form elements using positional relationships (above, below, left, right) to find and click elements

Starting URL: https://rahulshettyacademy.com/angularpractice/

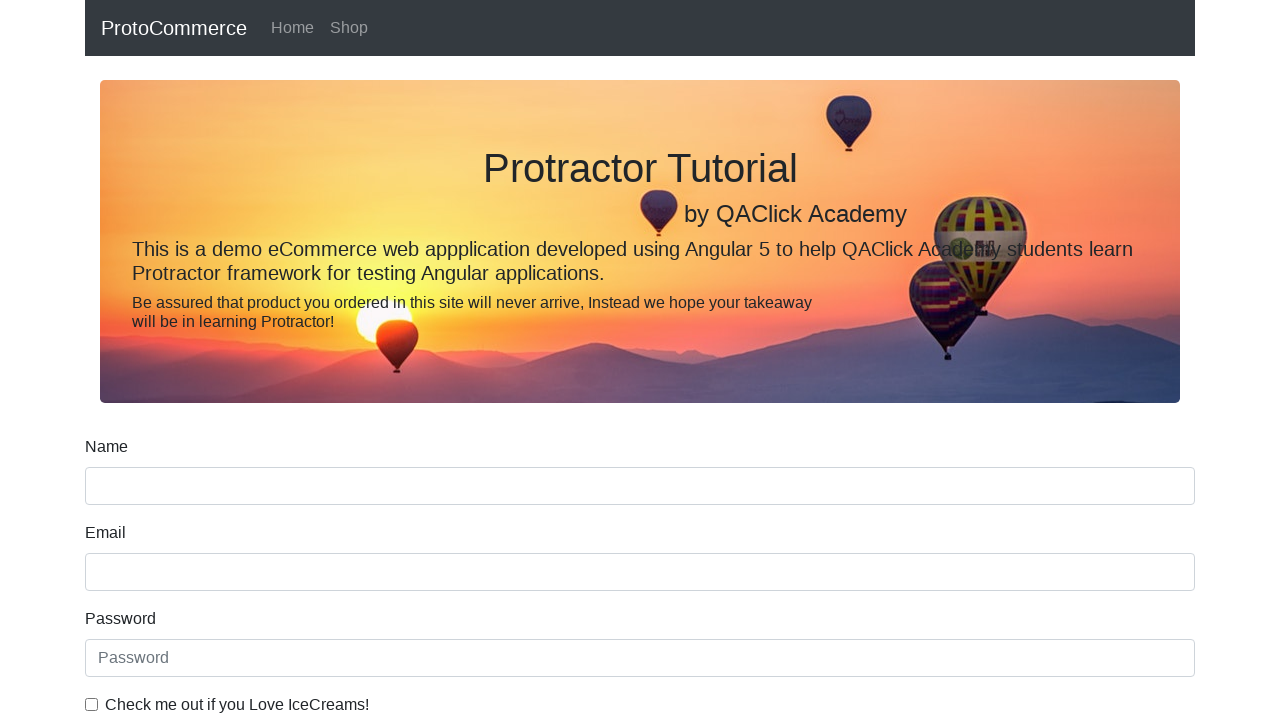

Located name input element
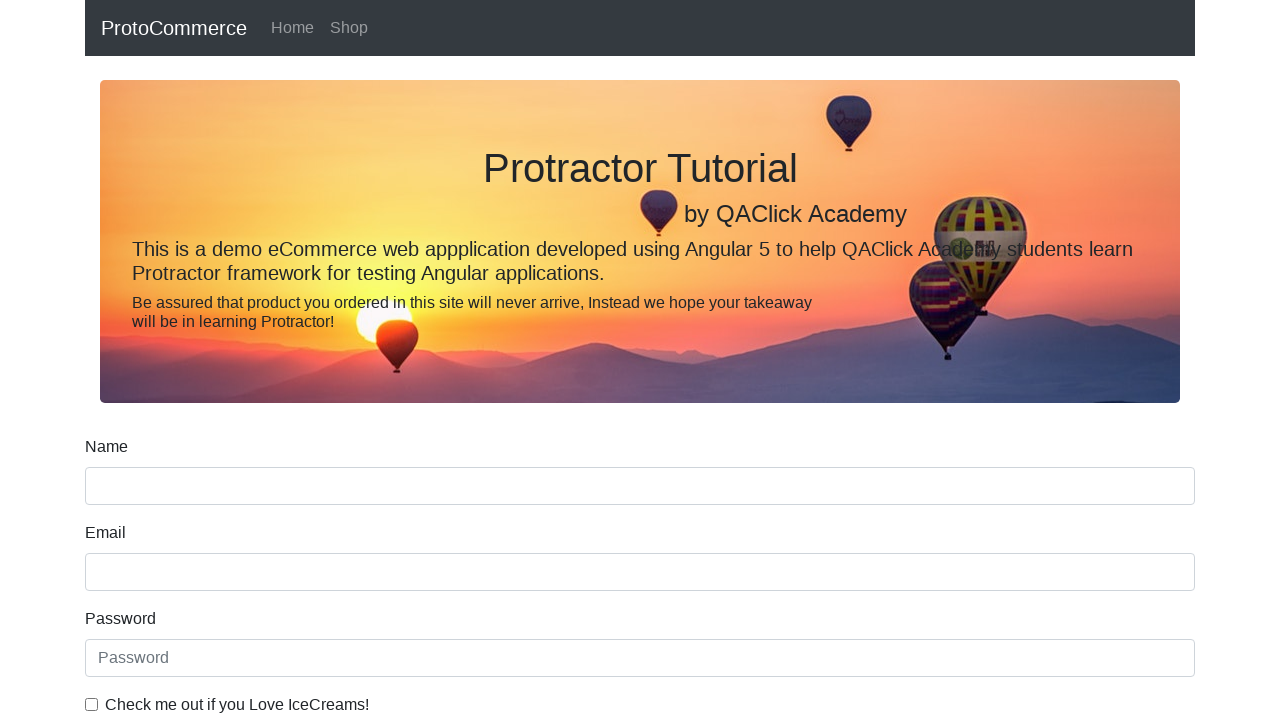

Located label above name input using relative locator
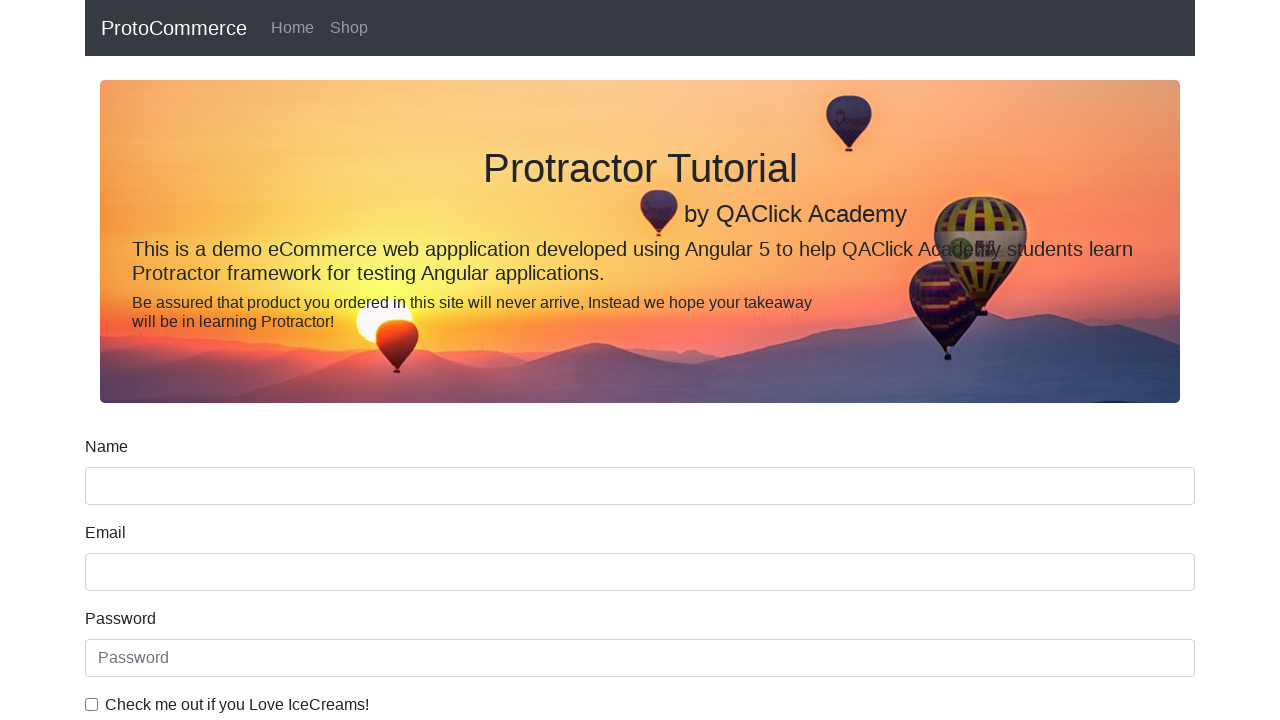

Retrieved label text: Name
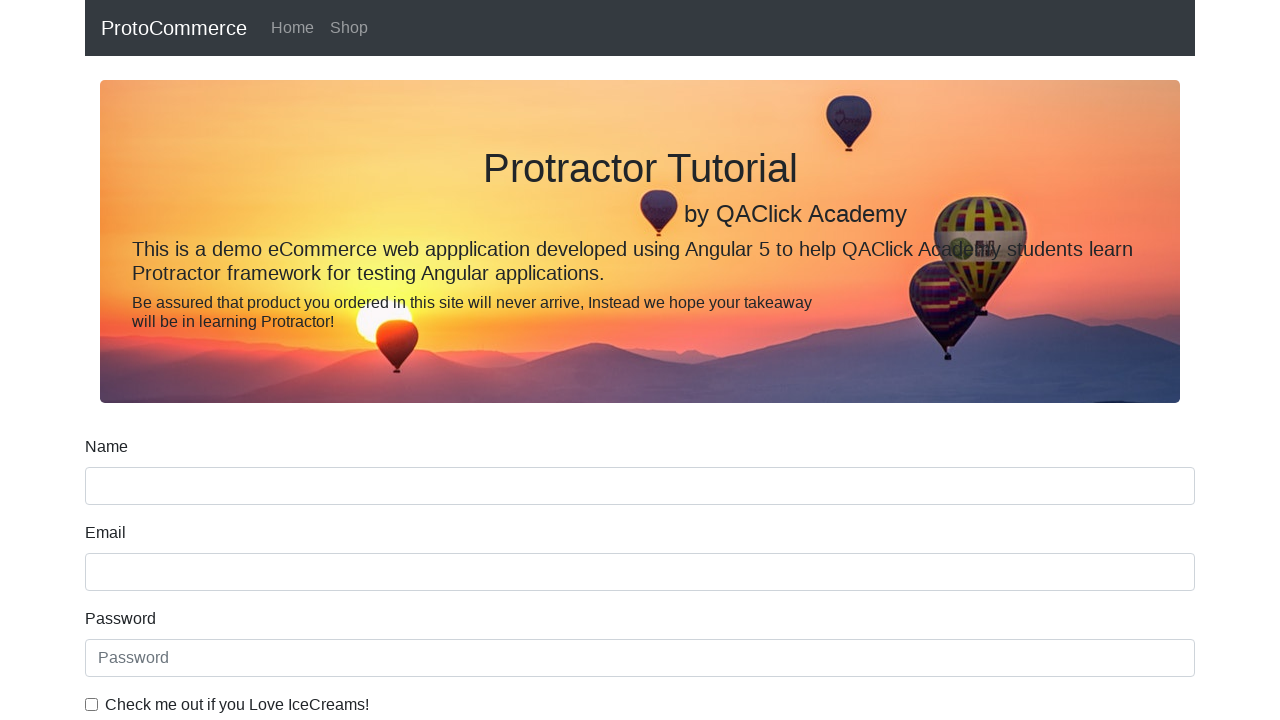

Located date of birth label
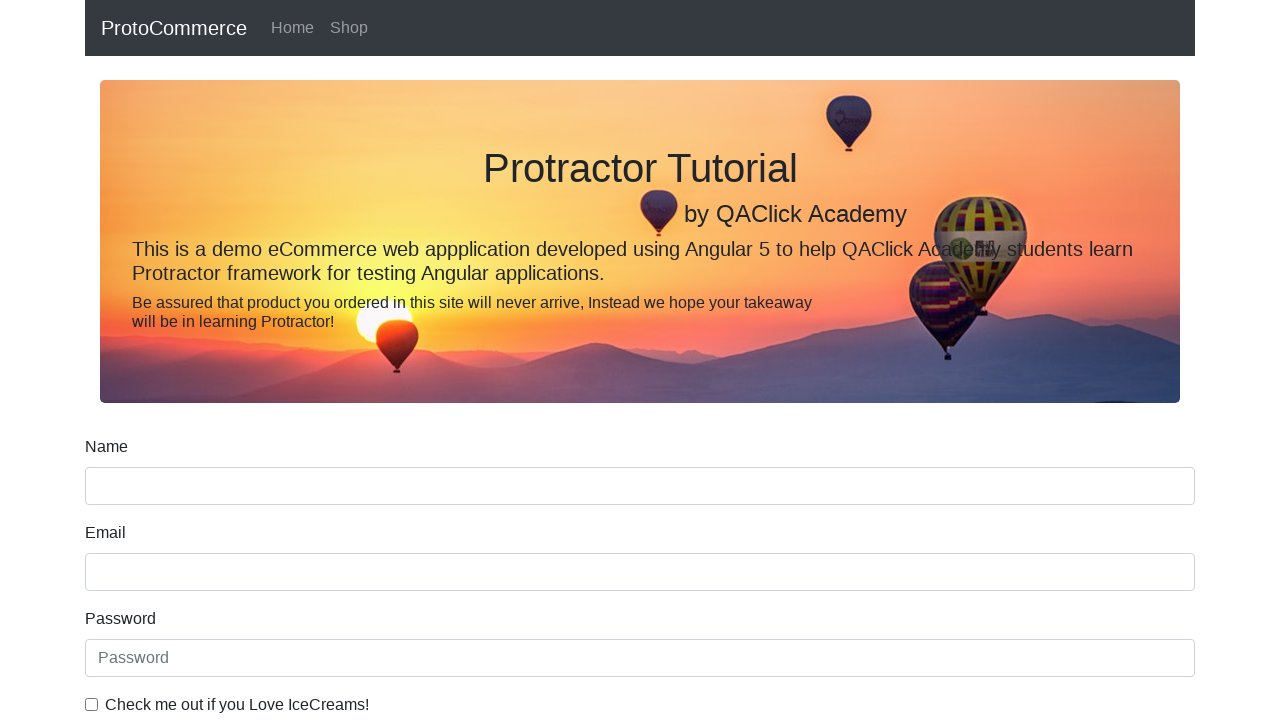

Clicked date of birth input field at (640, 412) on input[name='bday']
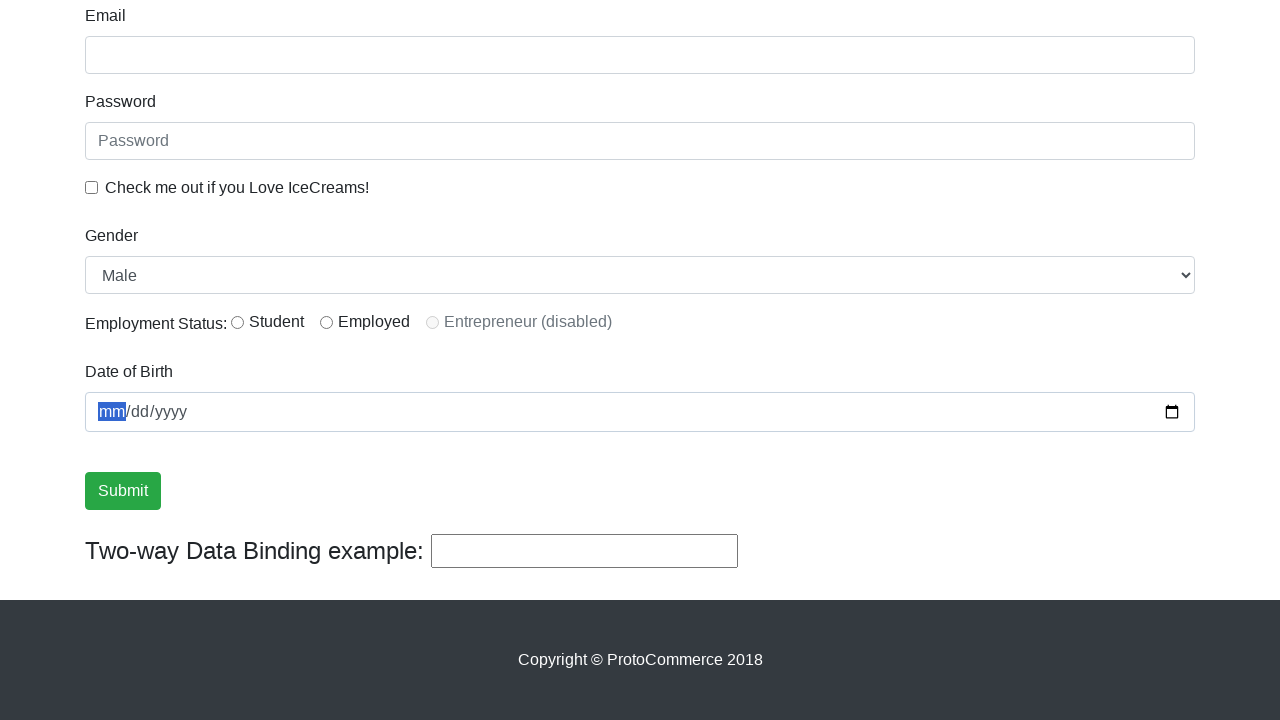

Located checkbox label using relative position
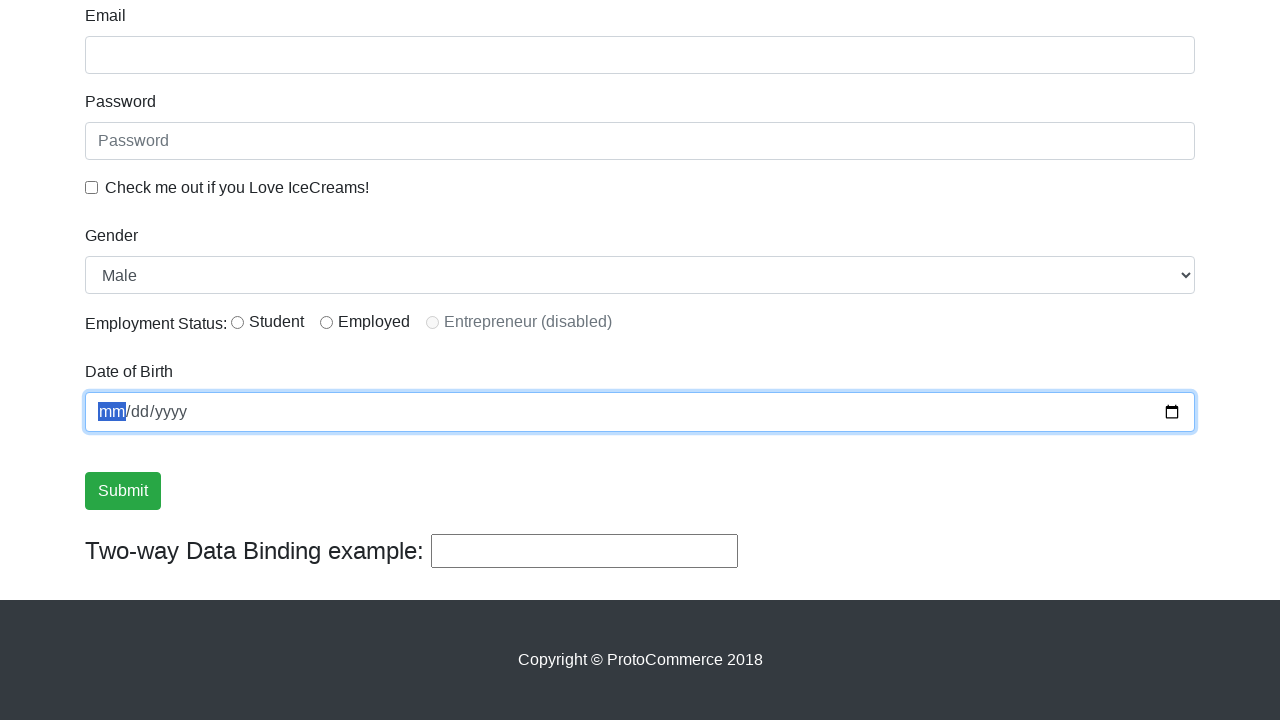

Clicked example checkbox at (92, 187) on #exampleCheck1
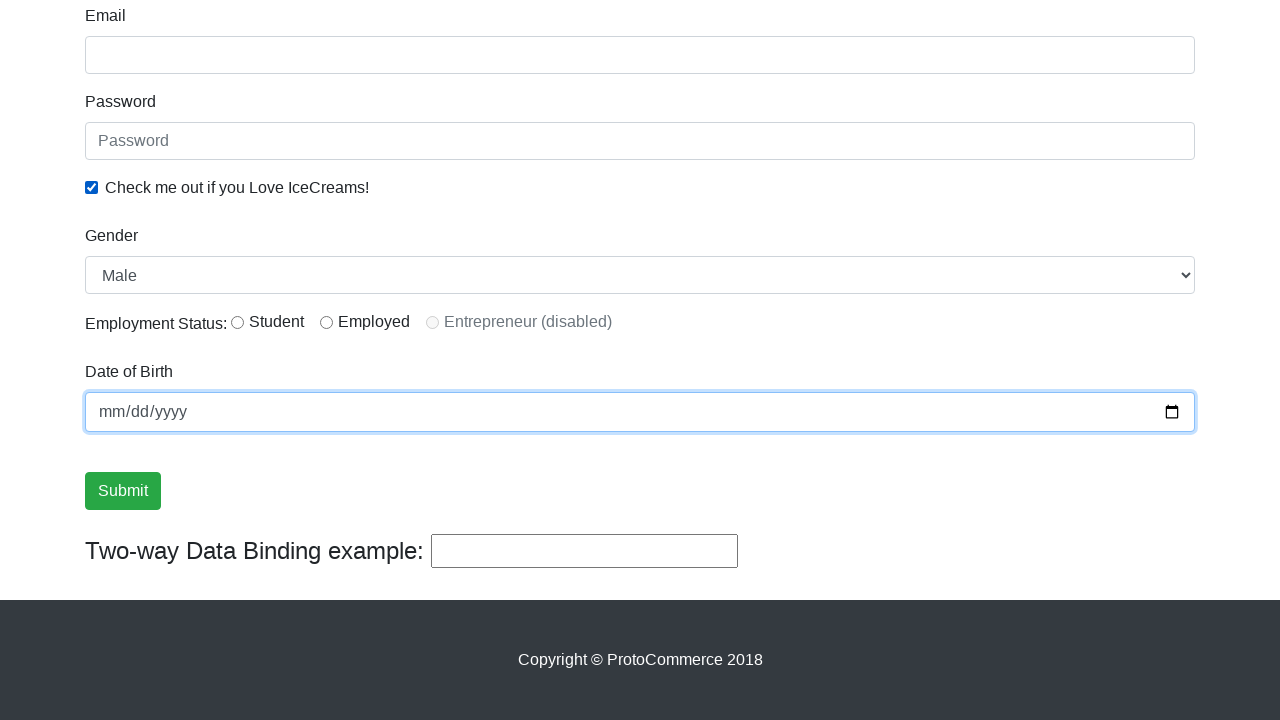

Located status radio button
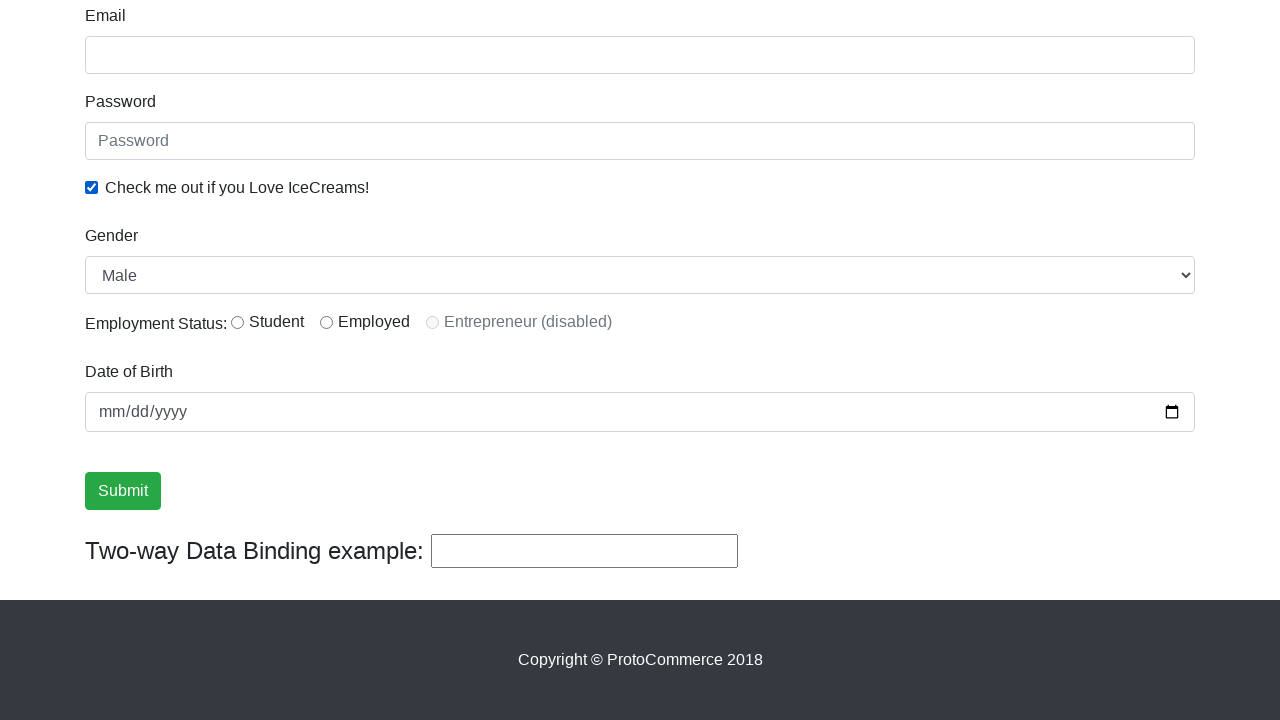

Located label to the right of radio button using relative locator
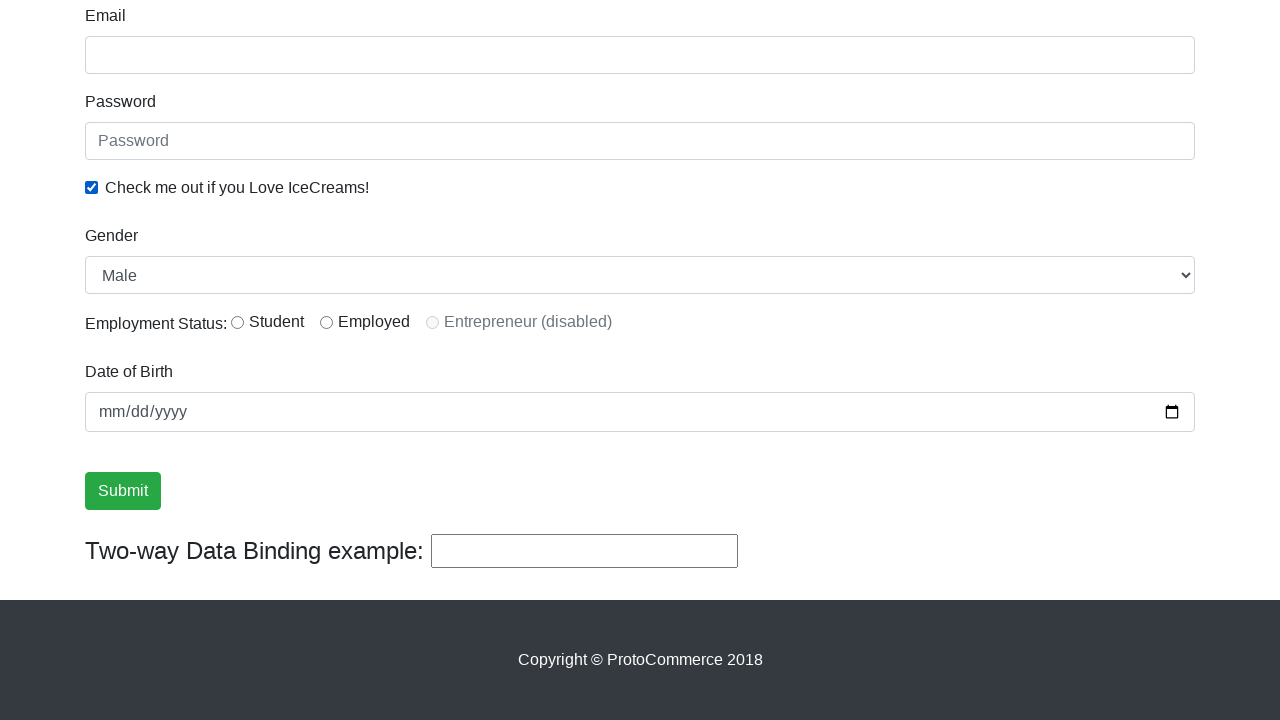

Retrieved label text to the right: Student
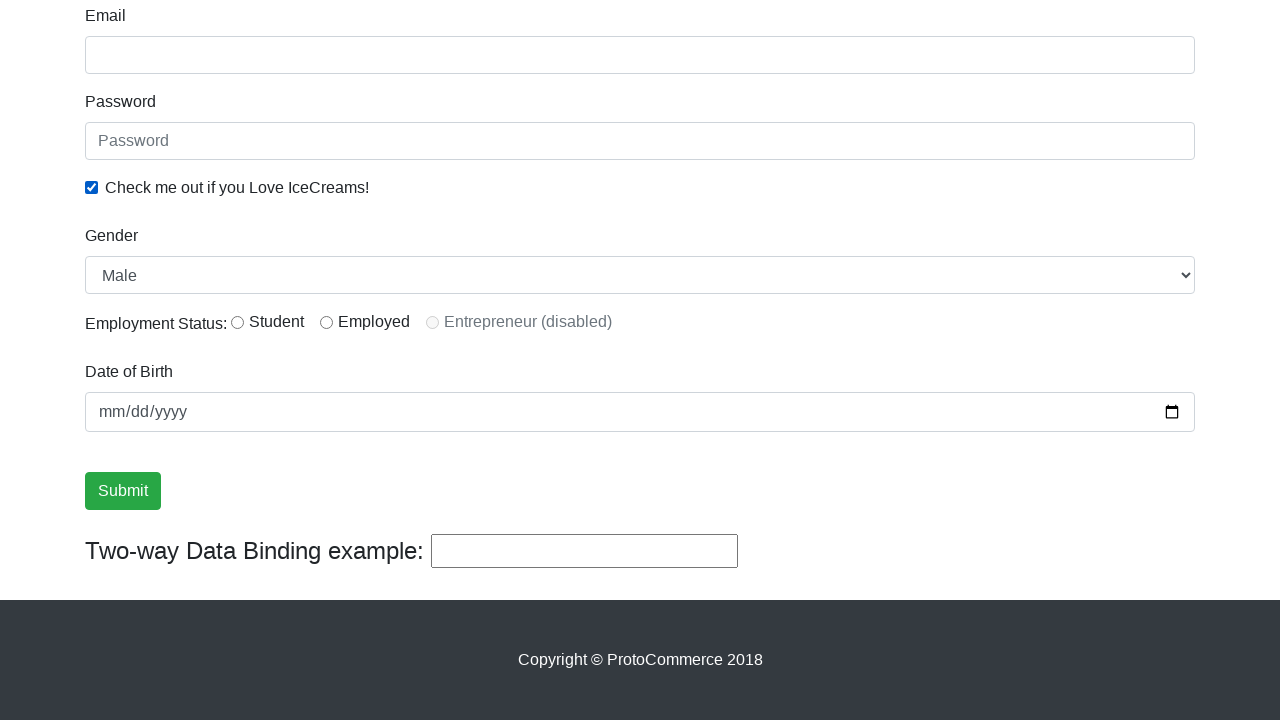

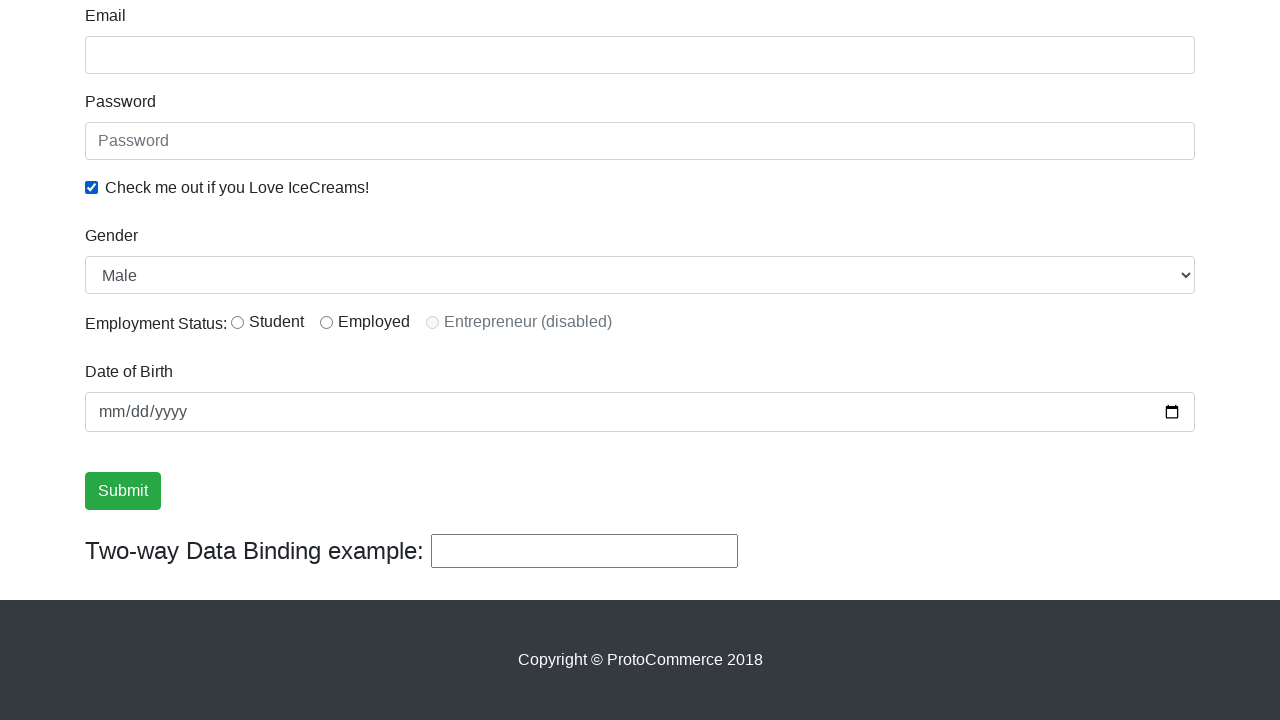